Navigates to NASA's homepage and verifies the page loads by checking for anchor elements on the page

Starting URL: https://www.nasa.gov/

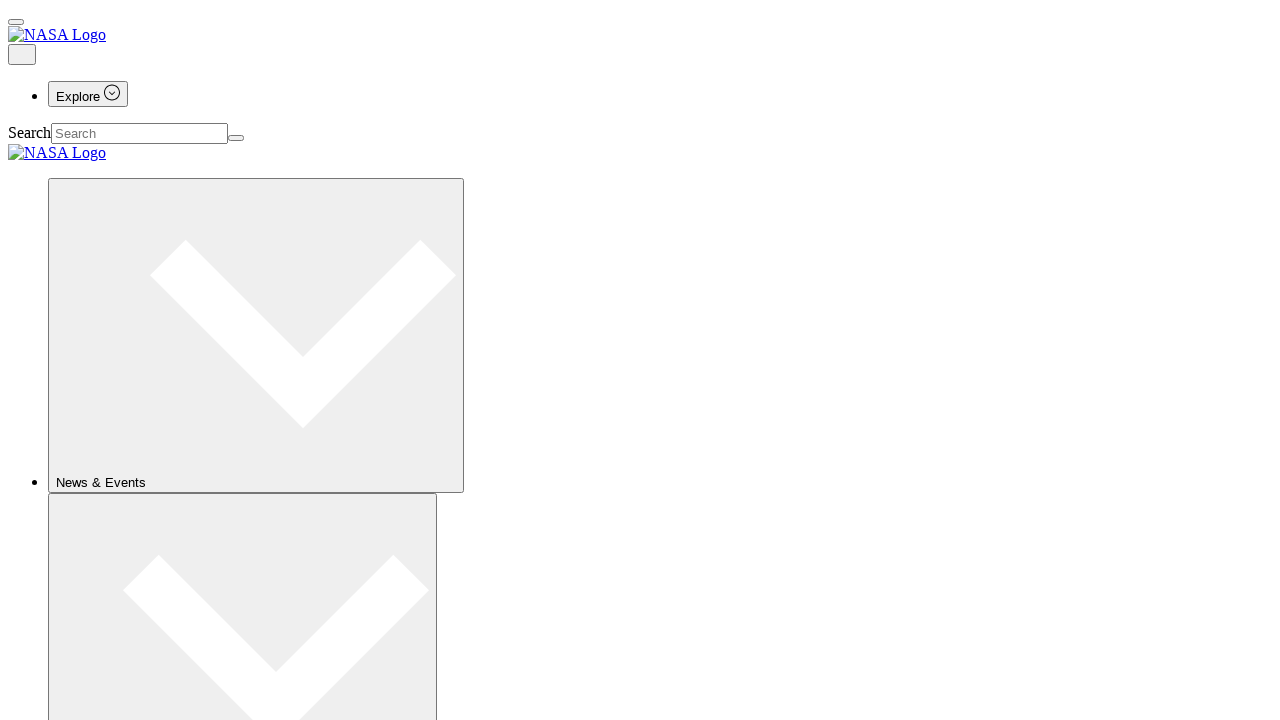

Navigated to NASA homepage at https://www.nasa.gov/
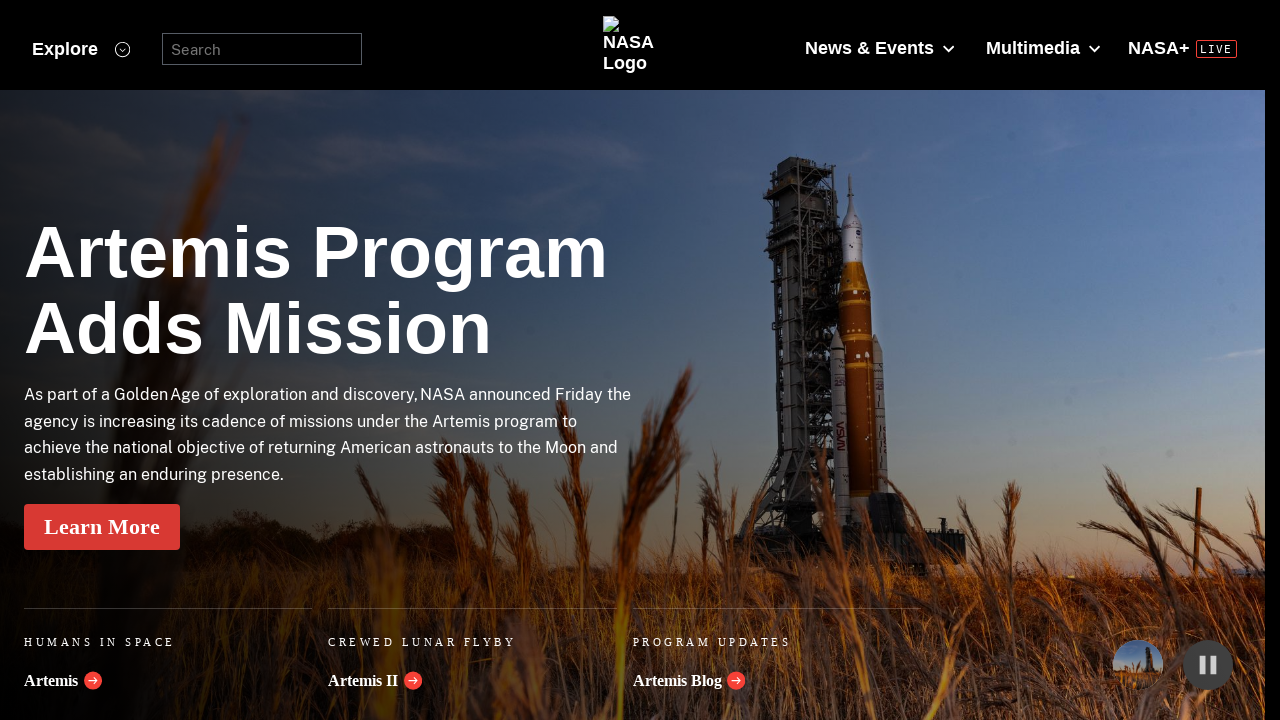

Page fully loaded (DOM content loaded)
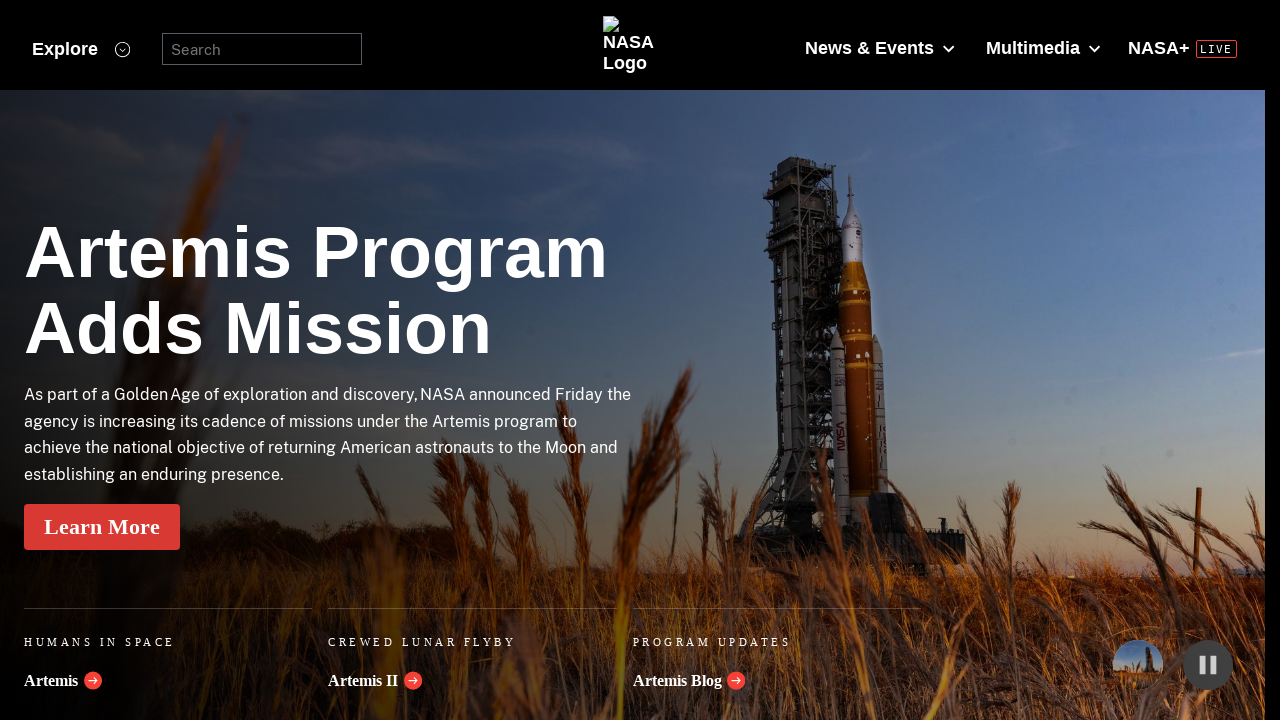

Retrieved all anchor elements from the page (found 278 links)
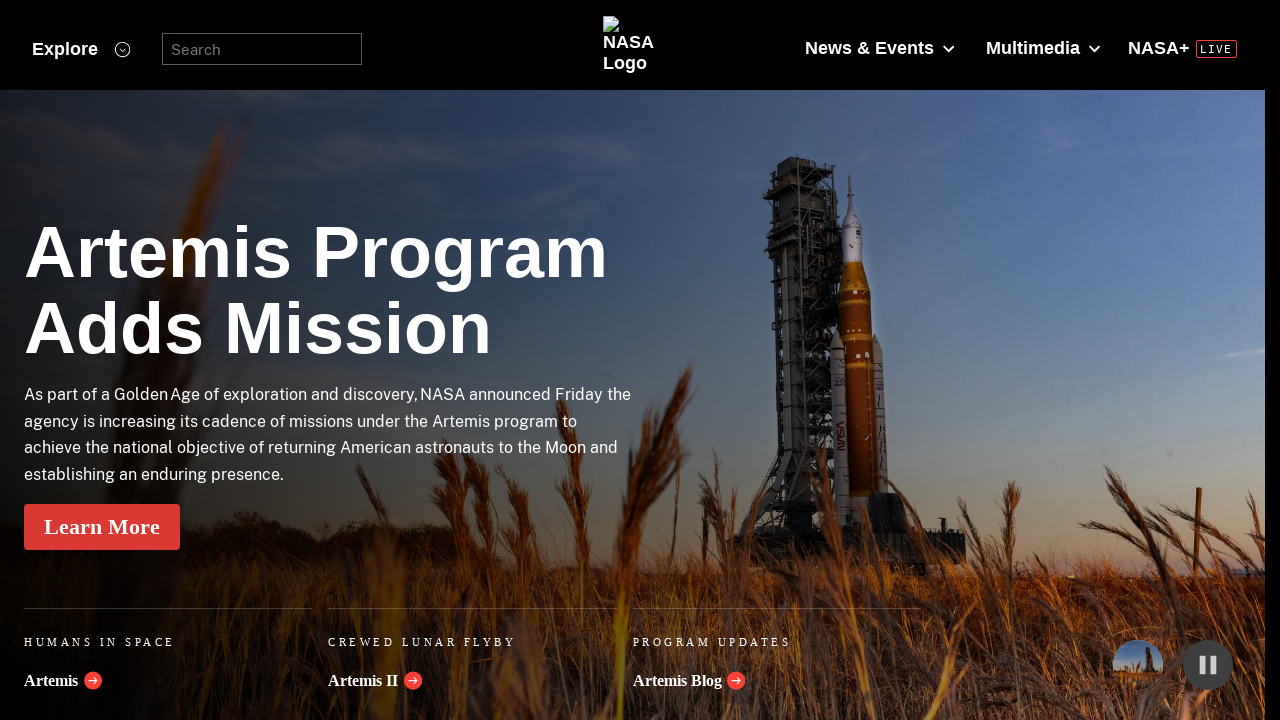

Verified that anchor links are present on the NASA homepage
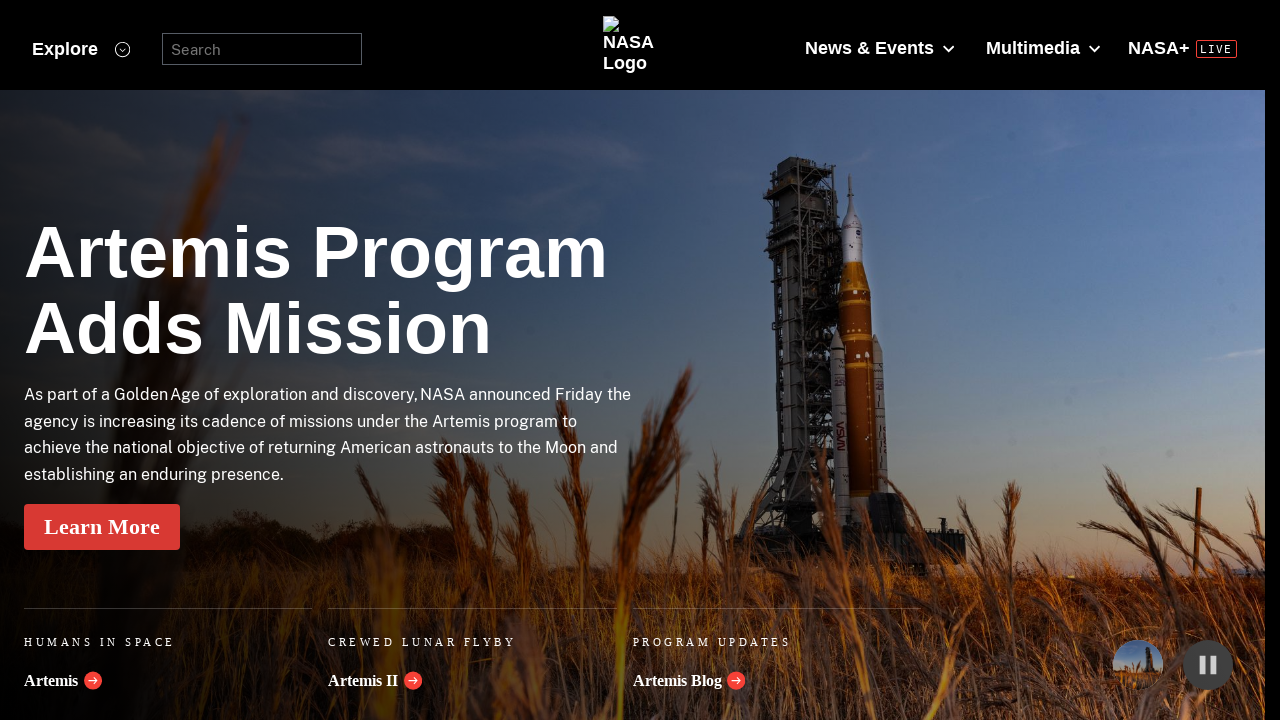

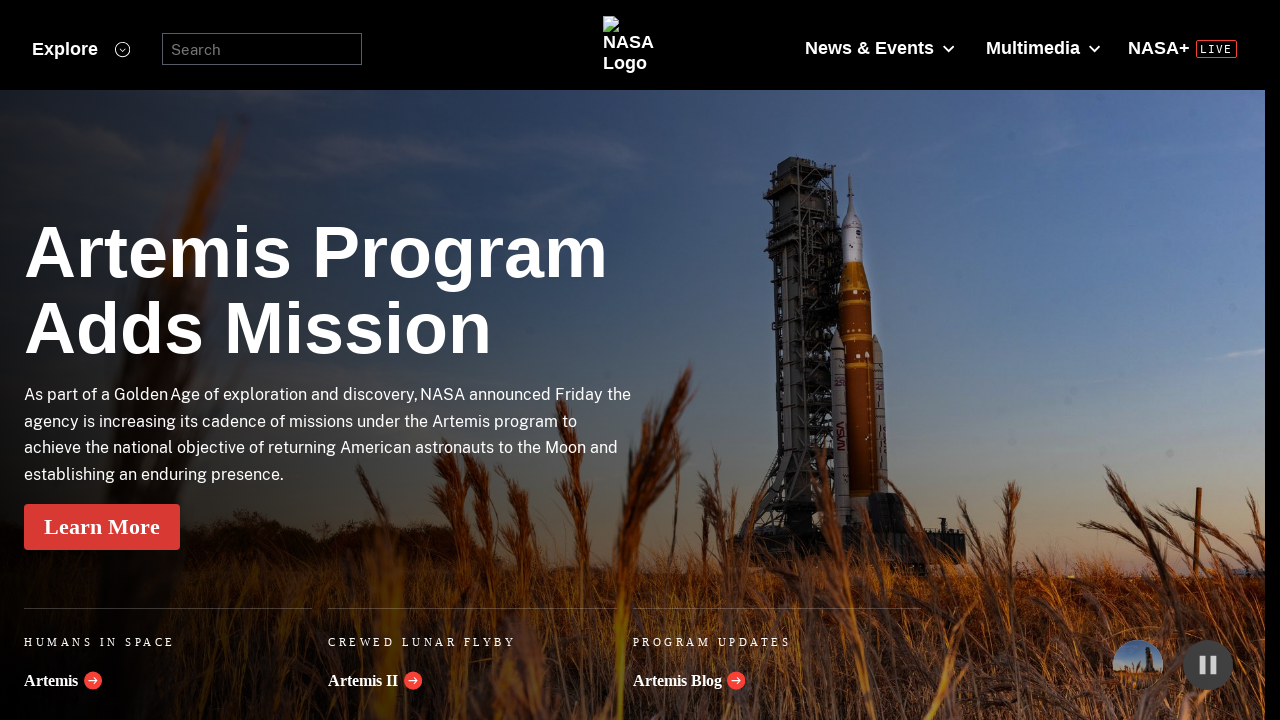